Tests checkbox functionality by finding all checkboxes on the page and clicking each one to select them

Starting URL: https://krninformatix.com/learn.html

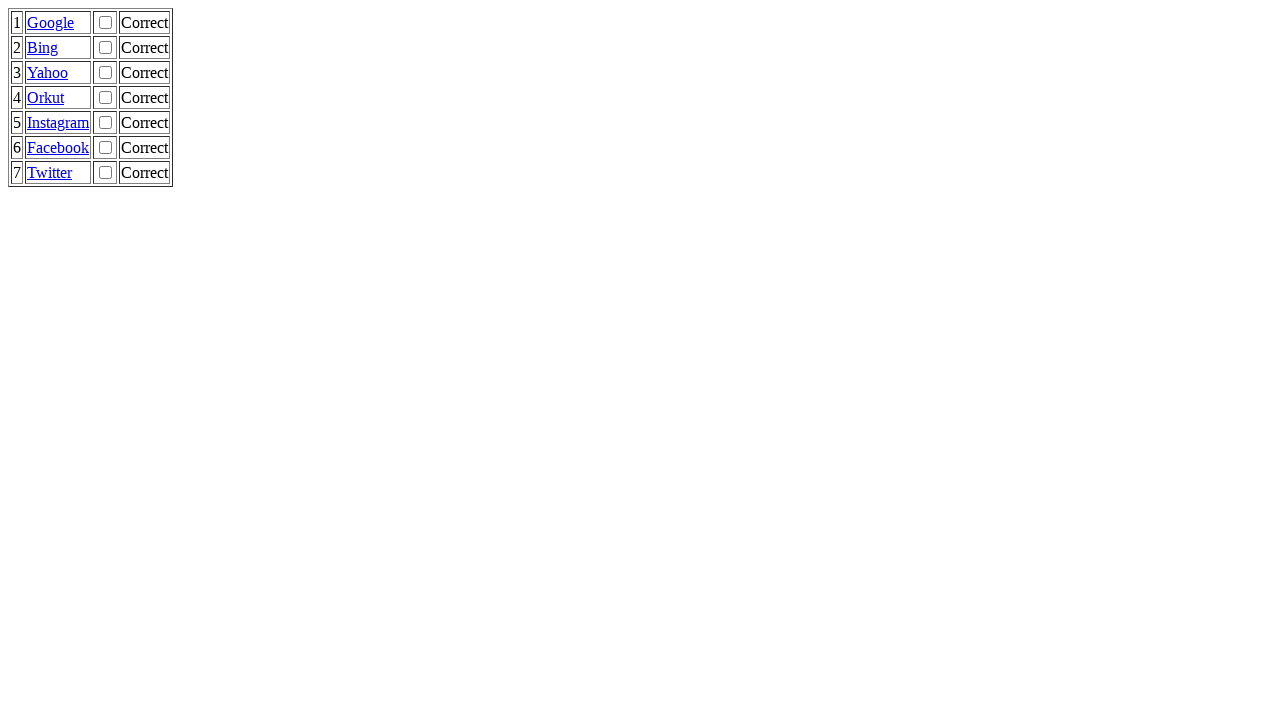

Waited for checkboxes to load on the page
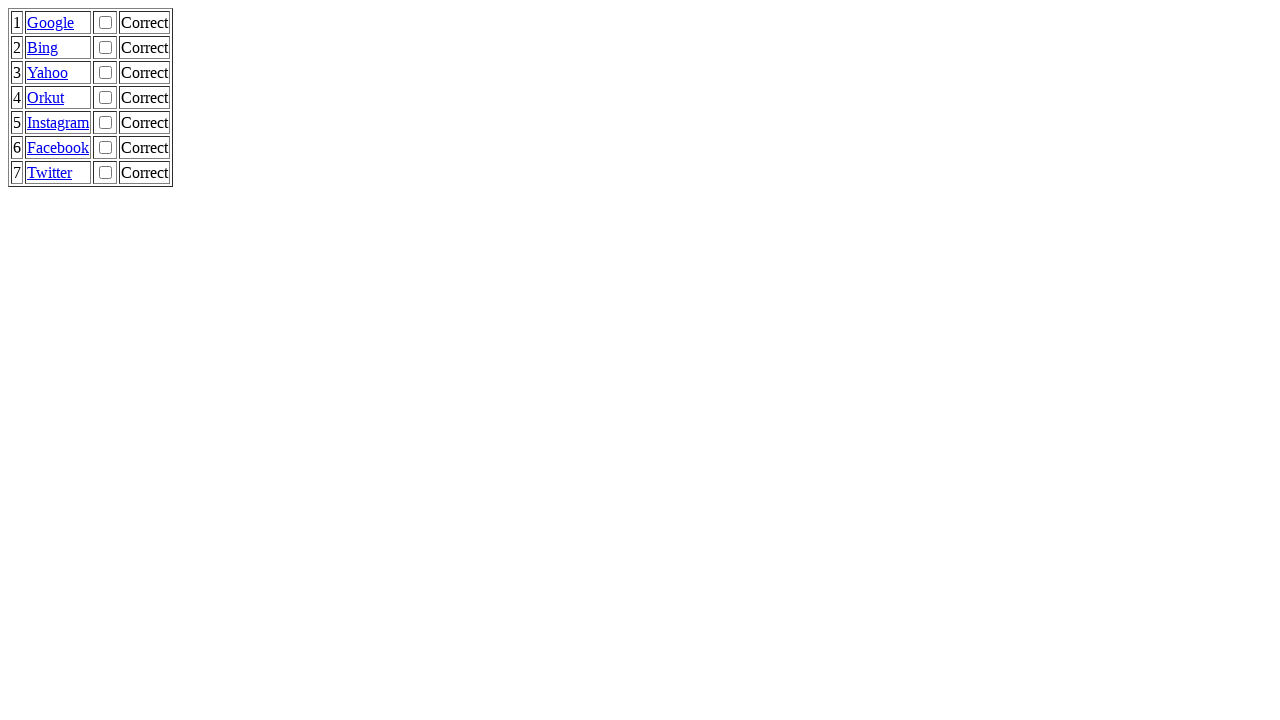

Located all checkboxes on the page
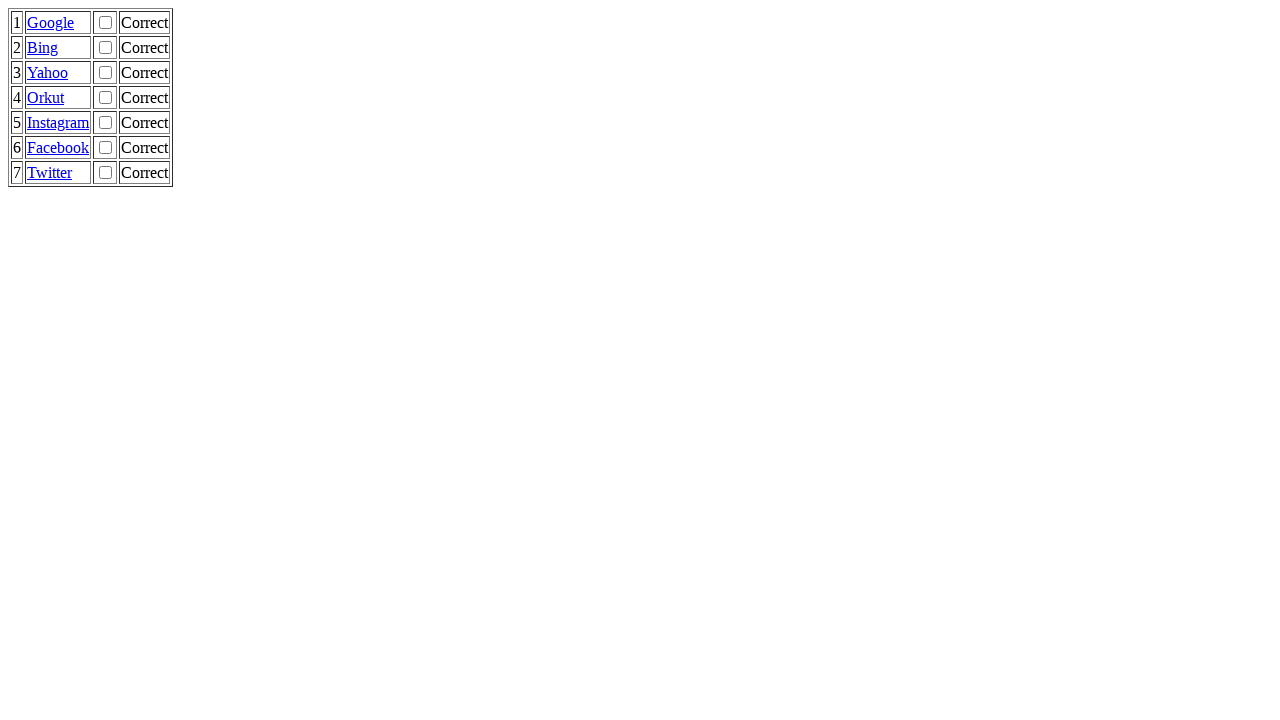

Found 7 checkboxes on the page
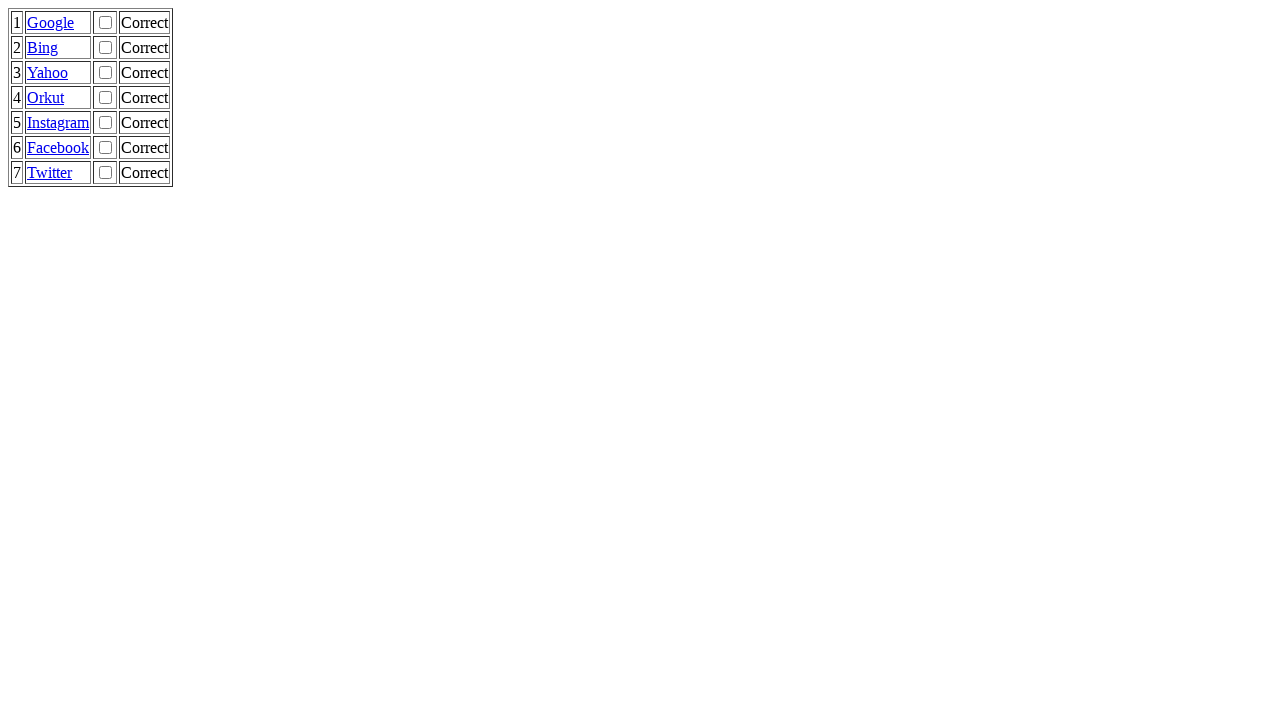

Clicked checkbox 1 of 7 to select it at (106, 22) on input[type='checkbox'] >> nth=0
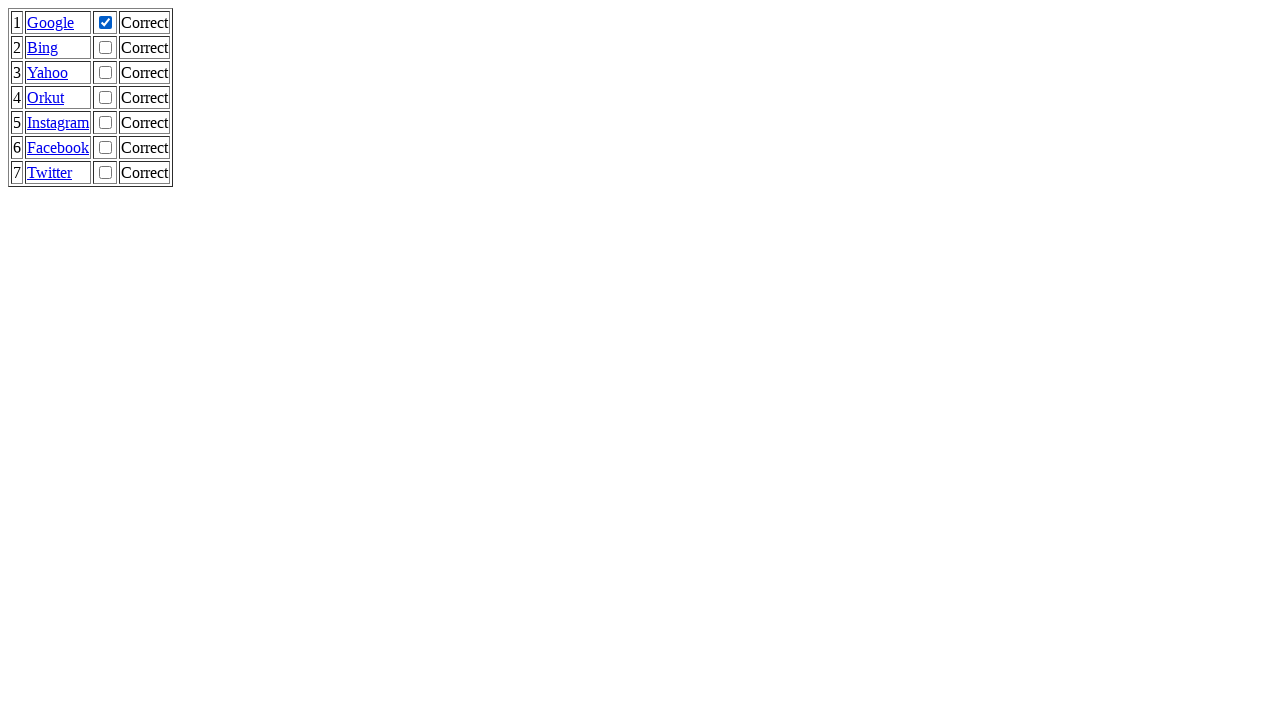

Clicked checkbox 2 of 7 to select it at (106, 48) on input[type='checkbox'] >> nth=1
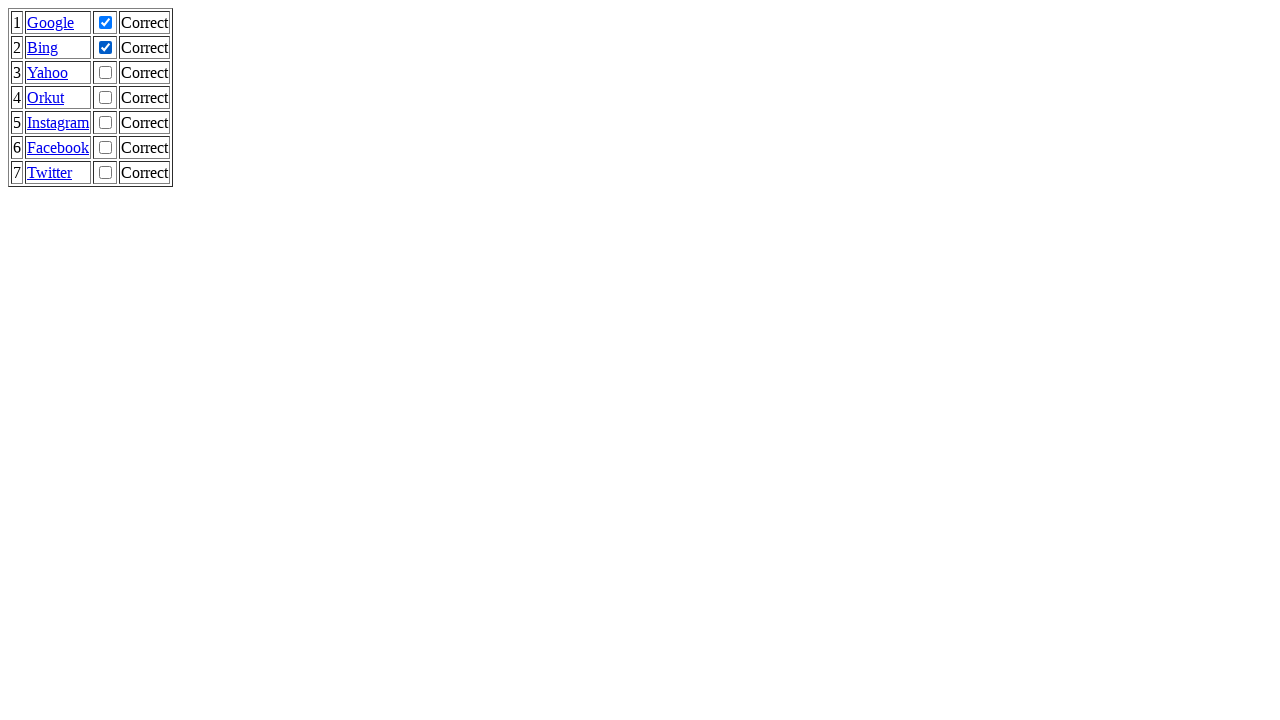

Clicked checkbox 3 of 7 to select it at (106, 72) on input[type='checkbox'] >> nth=2
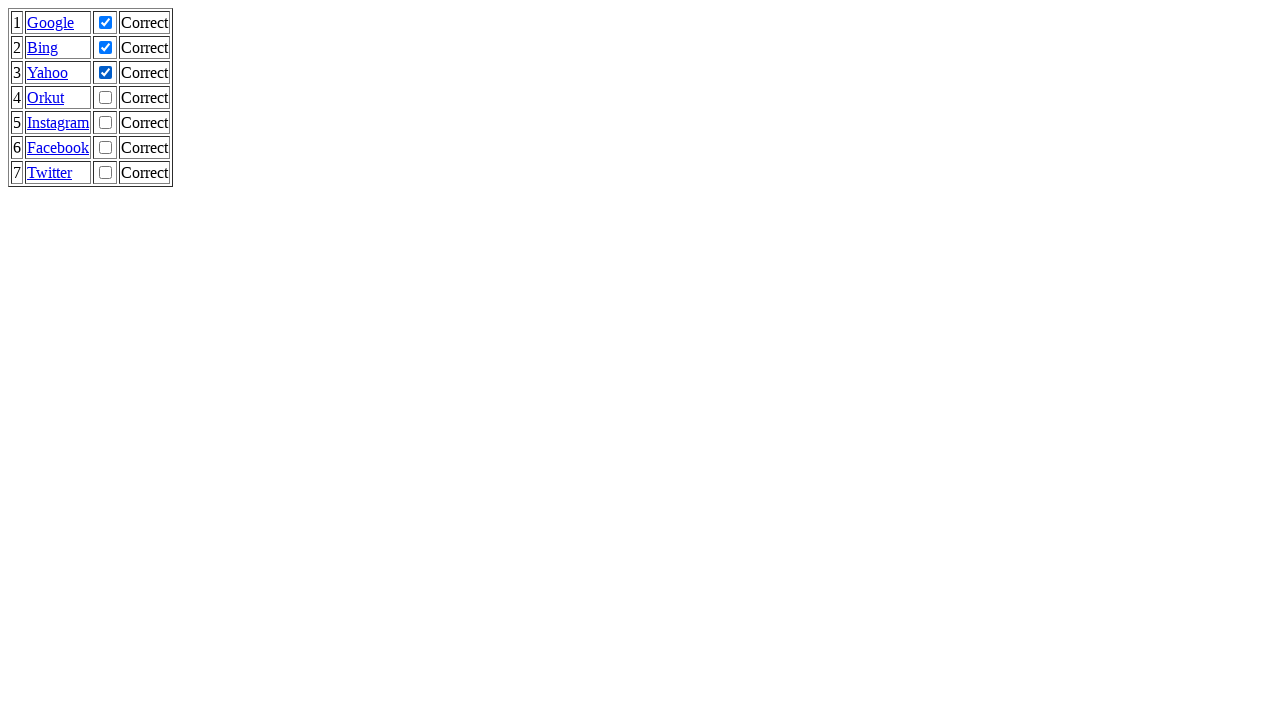

Clicked checkbox 4 of 7 to select it at (106, 98) on input[type='checkbox'] >> nth=3
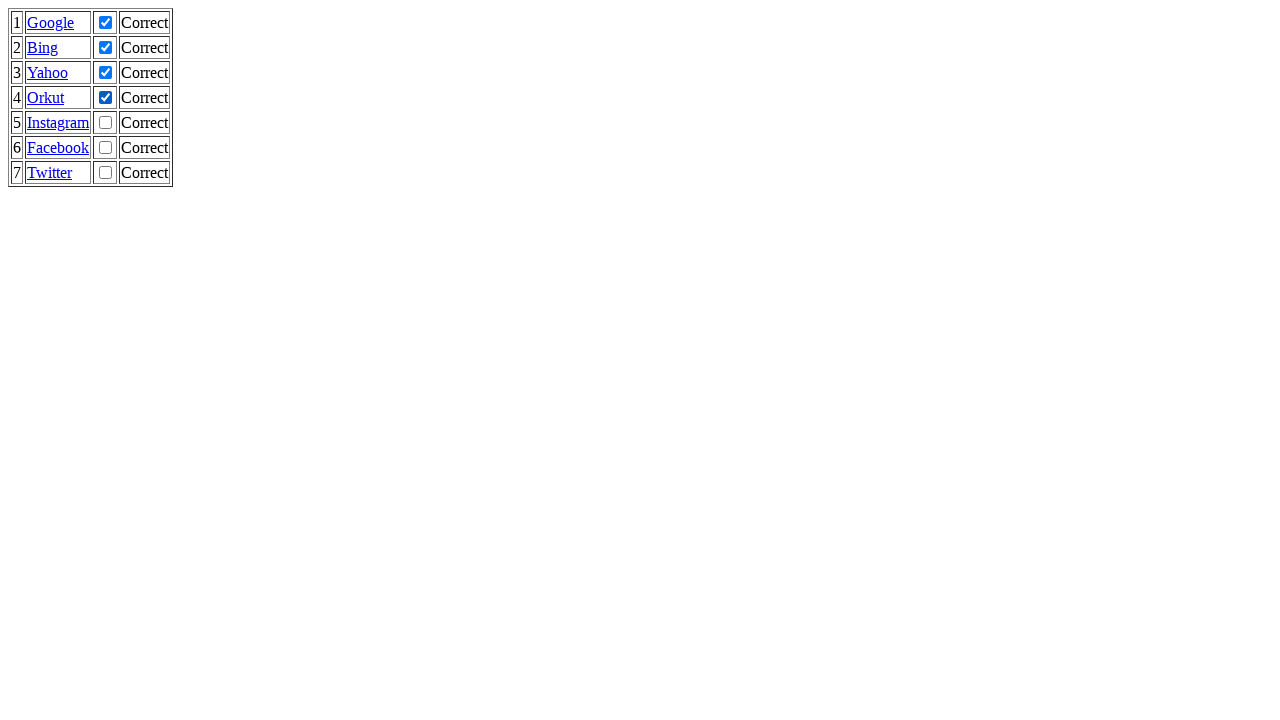

Clicked checkbox 5 of 7 to select it at (106, 122) on input[type='checkbox'] >> nth=4
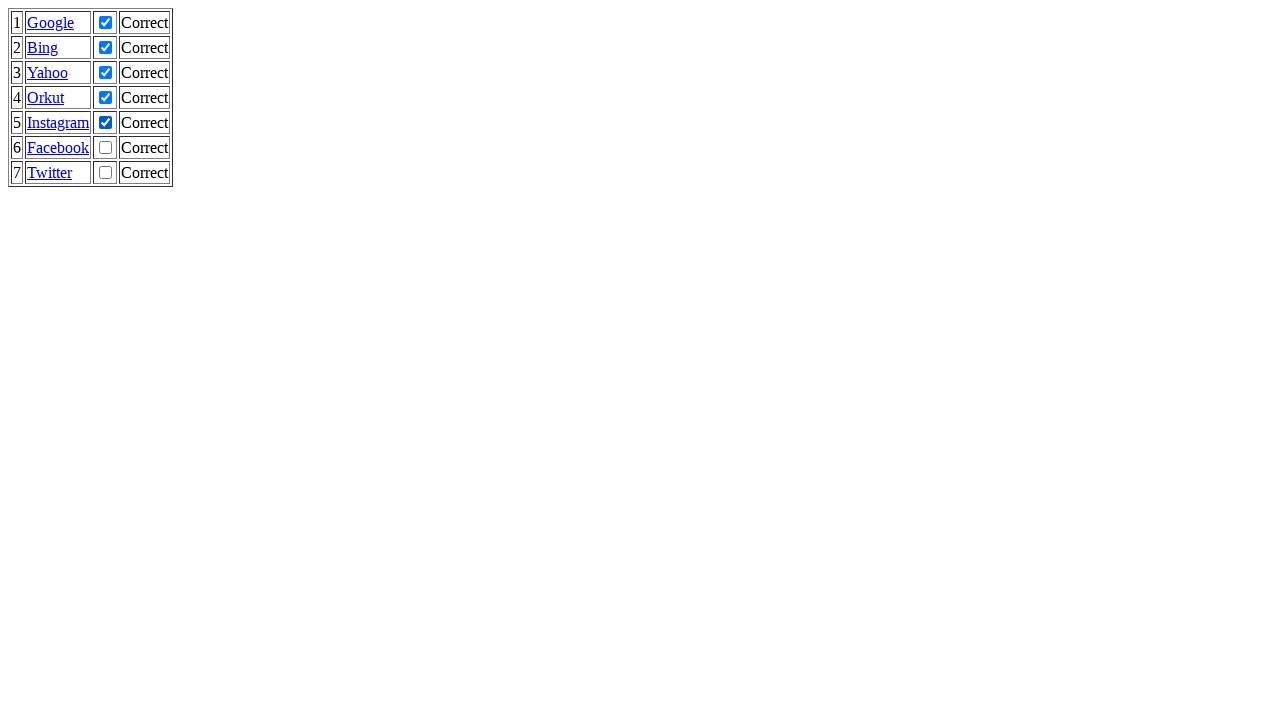

Clicked checkbox 6 of 7 to select it at (106, 148) on input[type='checkbox'] >> nth=5
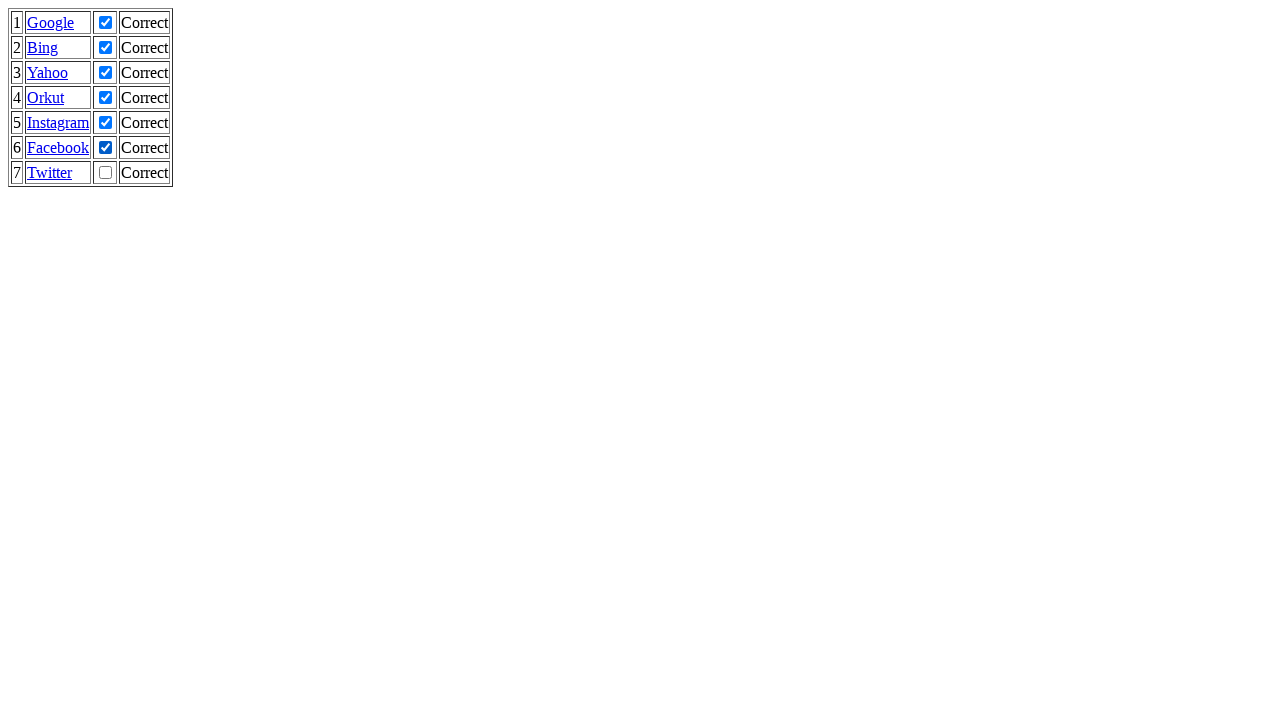

Clicked checkbox 7 of 7 to select it at (106, 172) on input[type='checkbox'] >> nth=6
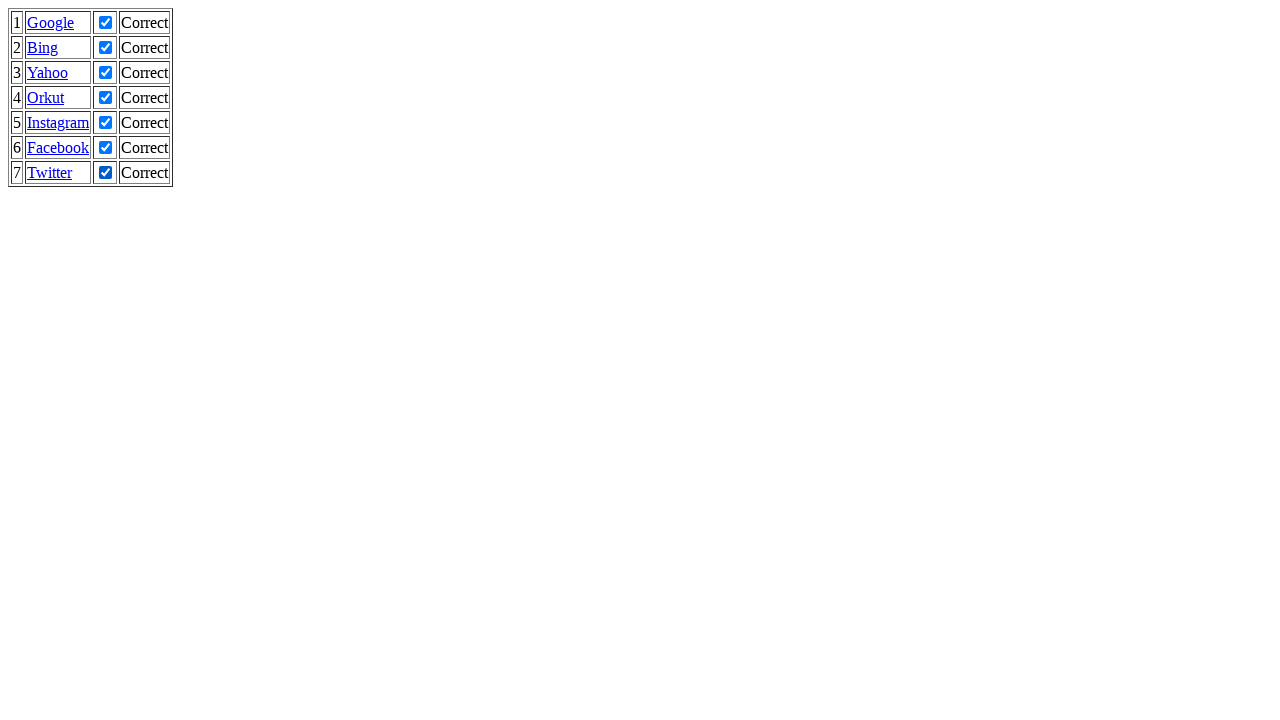

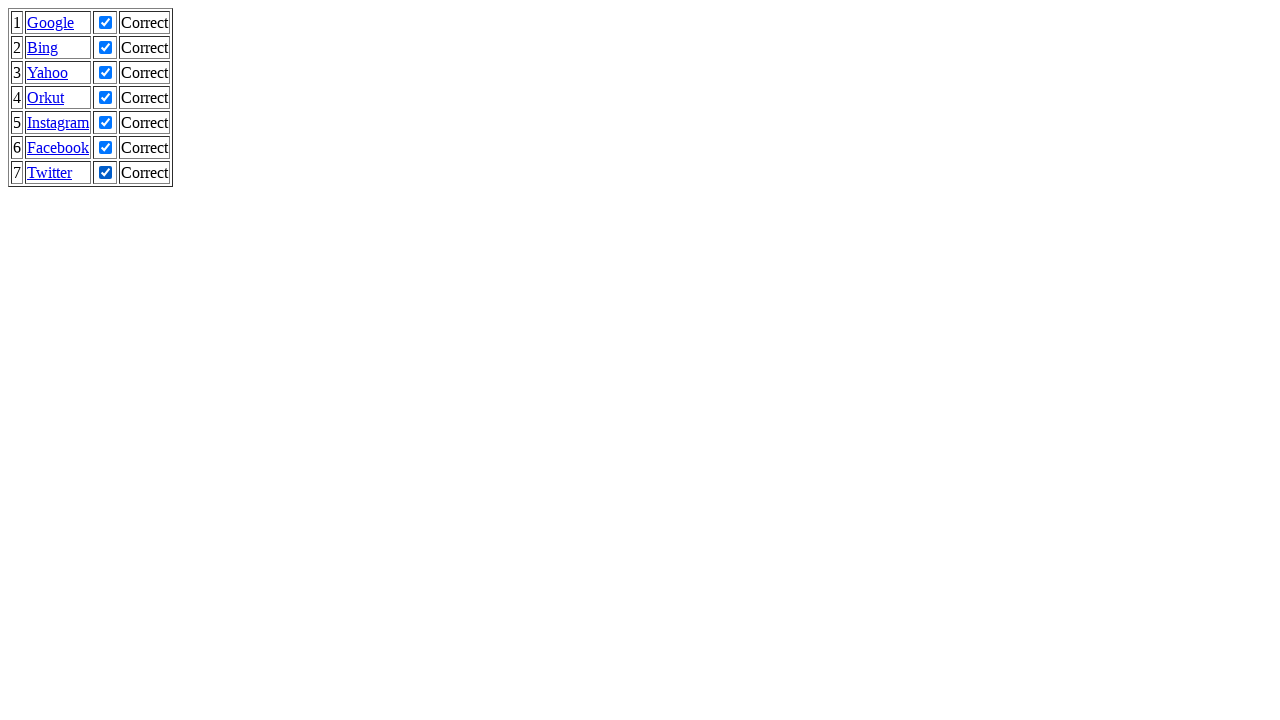